Tests e-commerce cart functionality by adding specific grocery items to cart, proceeding to checkout, applying a promo code, and placing an order.

Starting URL: https://rahulshettyacademy.com/seleniumPractise/

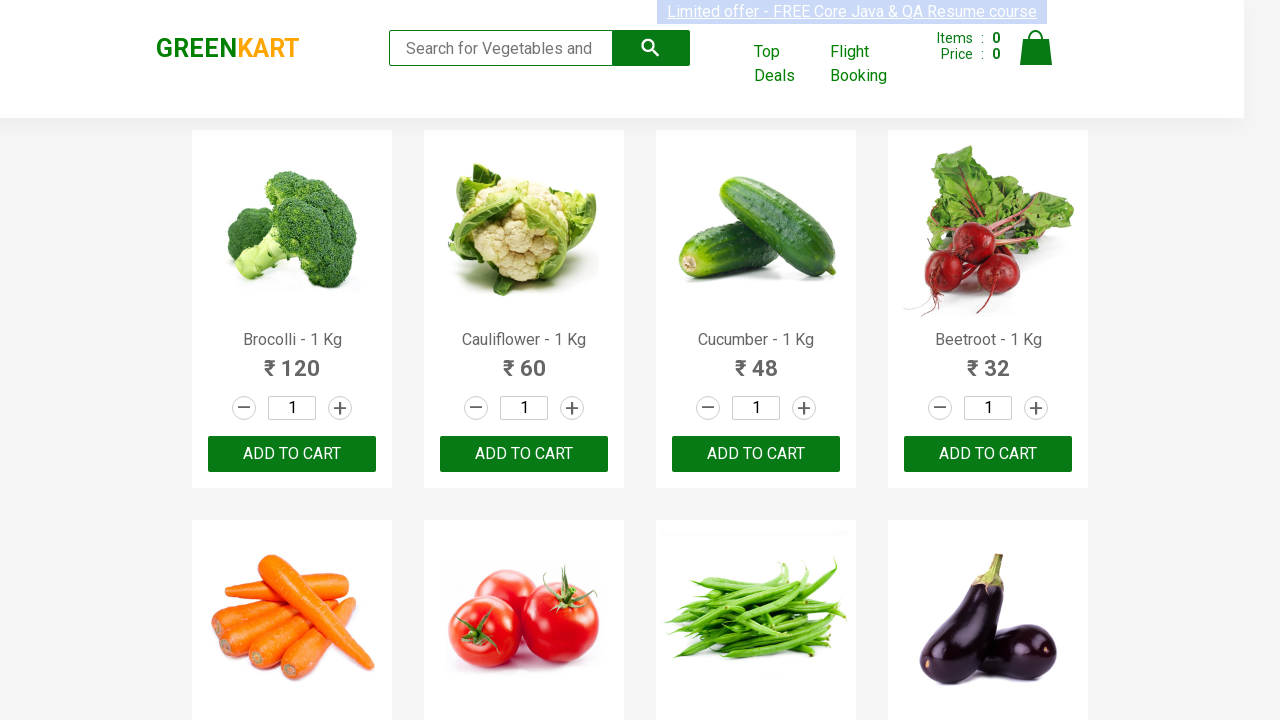

Waited for product list to load
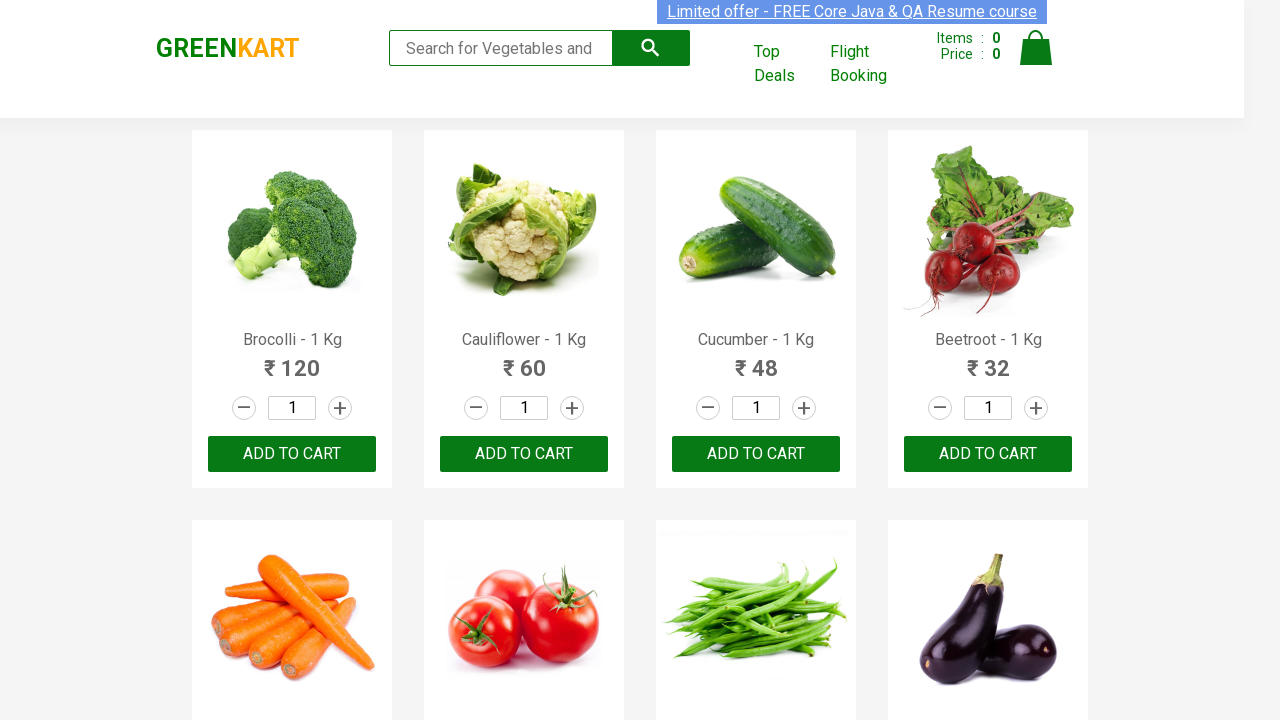

Added Brocolli to cart at (292, 454) on xpath=//div[@class='product-action']/button >> nth=0
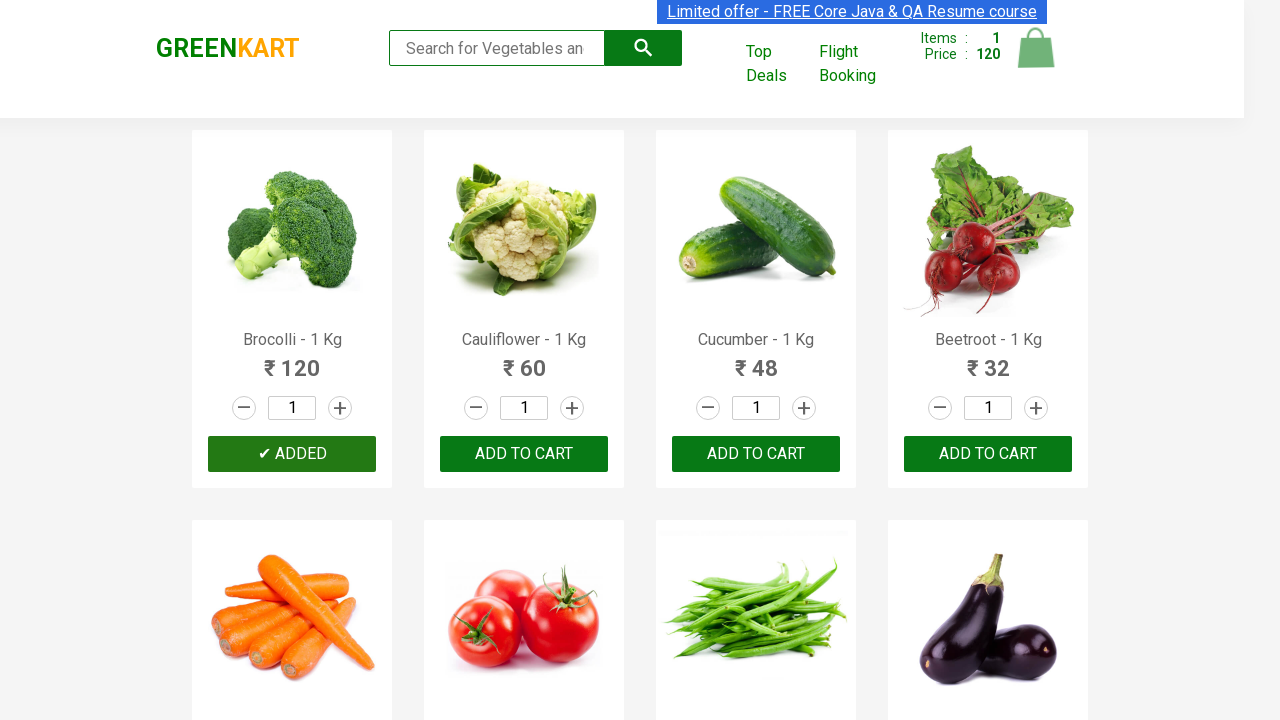

Added Beetroot to cart at (988, 454) on xpath=//div[@class='product-action']/button >> nth=3
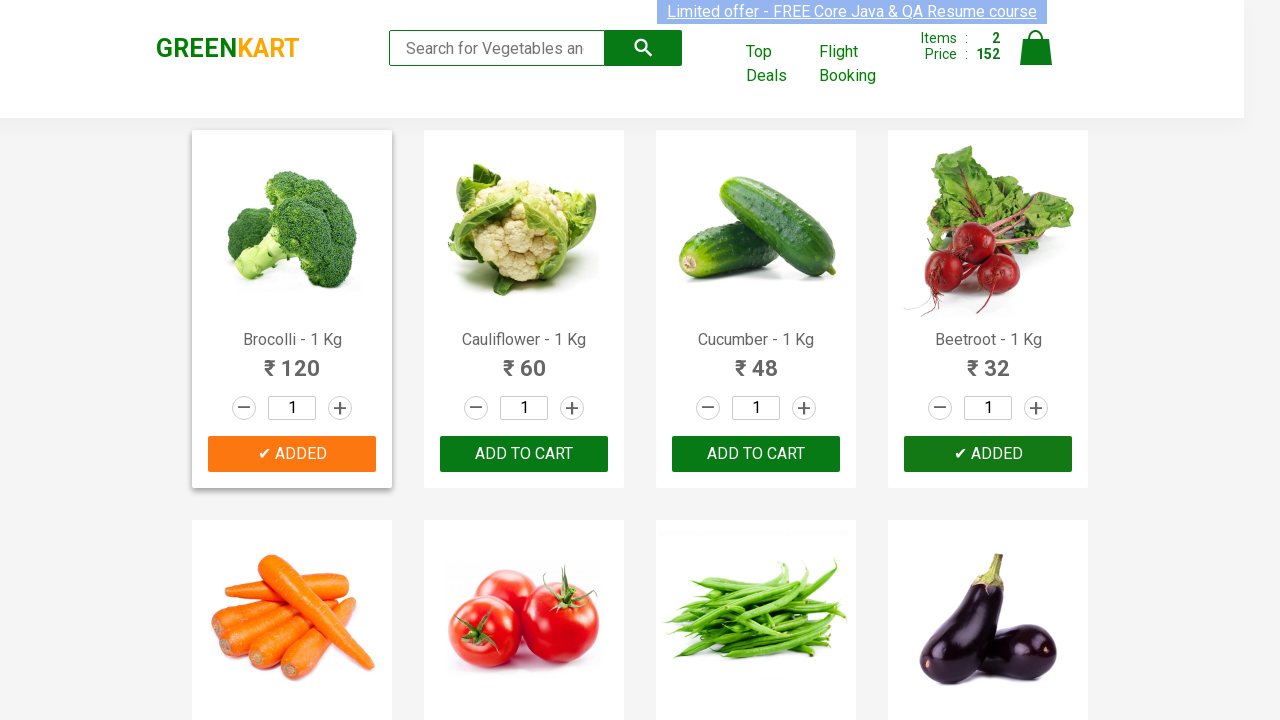

Added Brinjal to cart at (988, 360) on xpath=//div[@class='product-action']/button >> nth=7
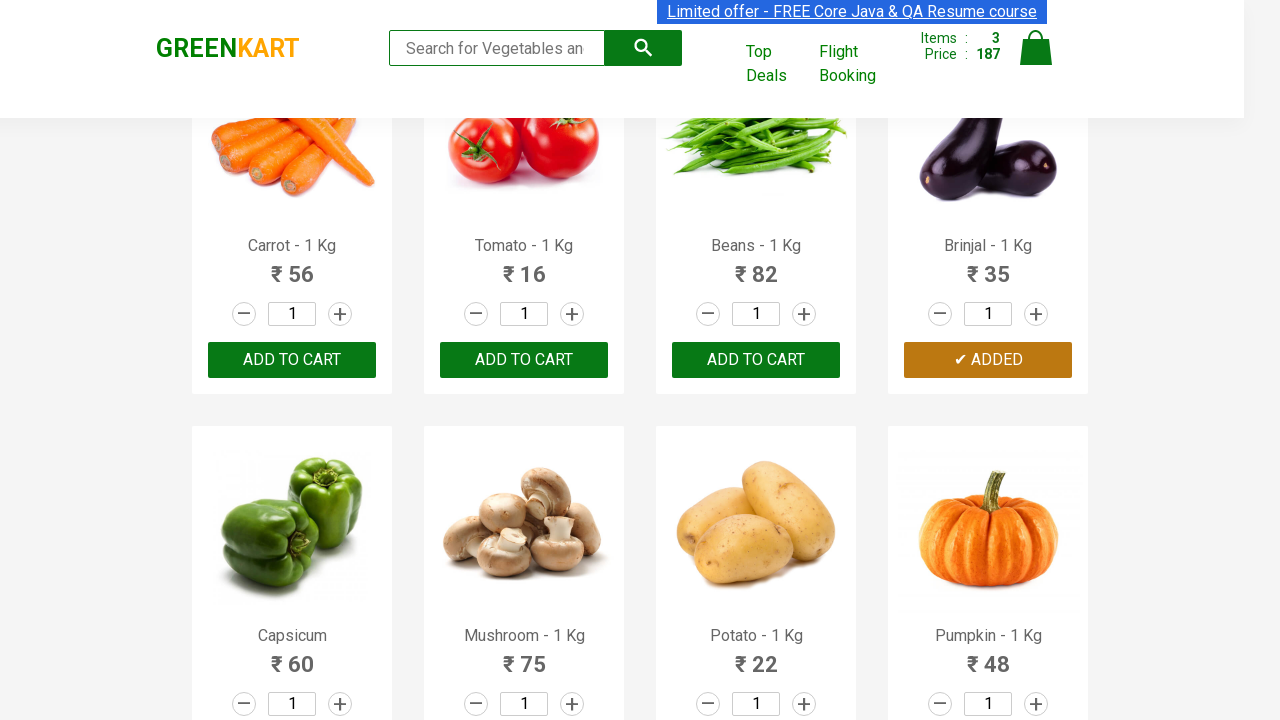

Added Mushroom to cart at (524, 360) on xpath=//div[@class='product-action']/button >> nth=9
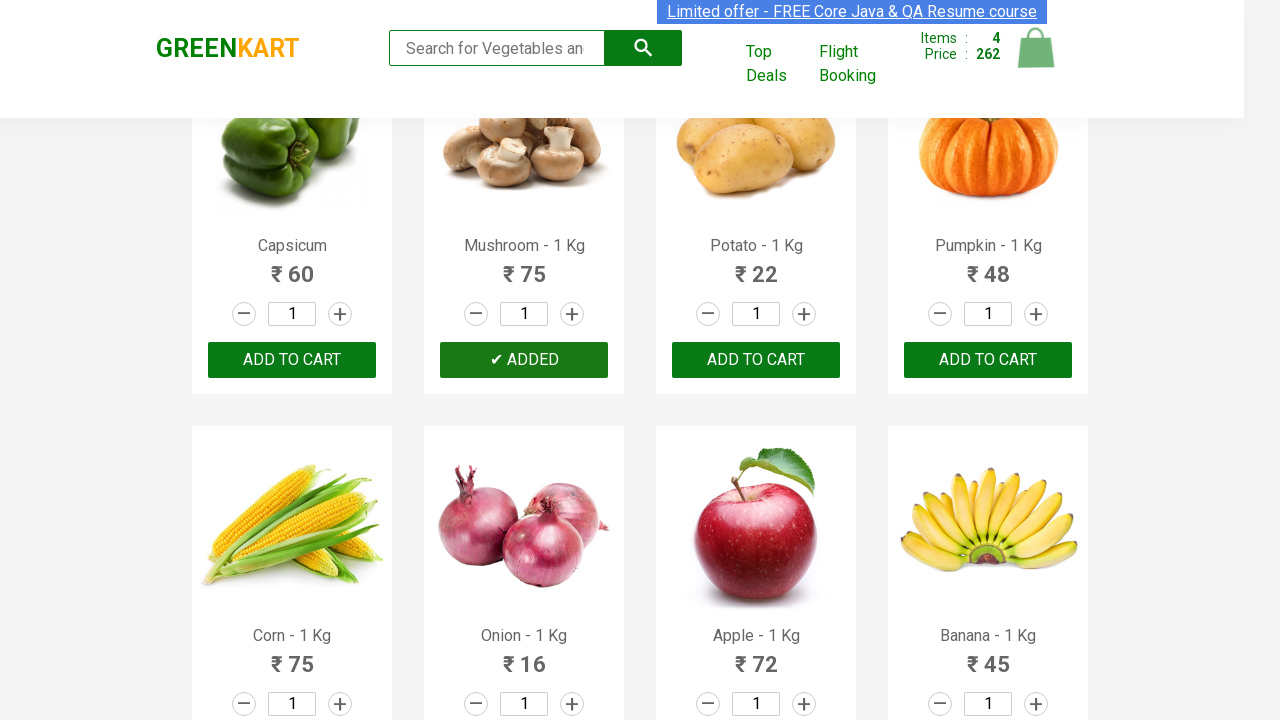

Clicked cart icon to view cart at (1036, 48) on xpath=//a[contains(@class,'cart-icon')]/img
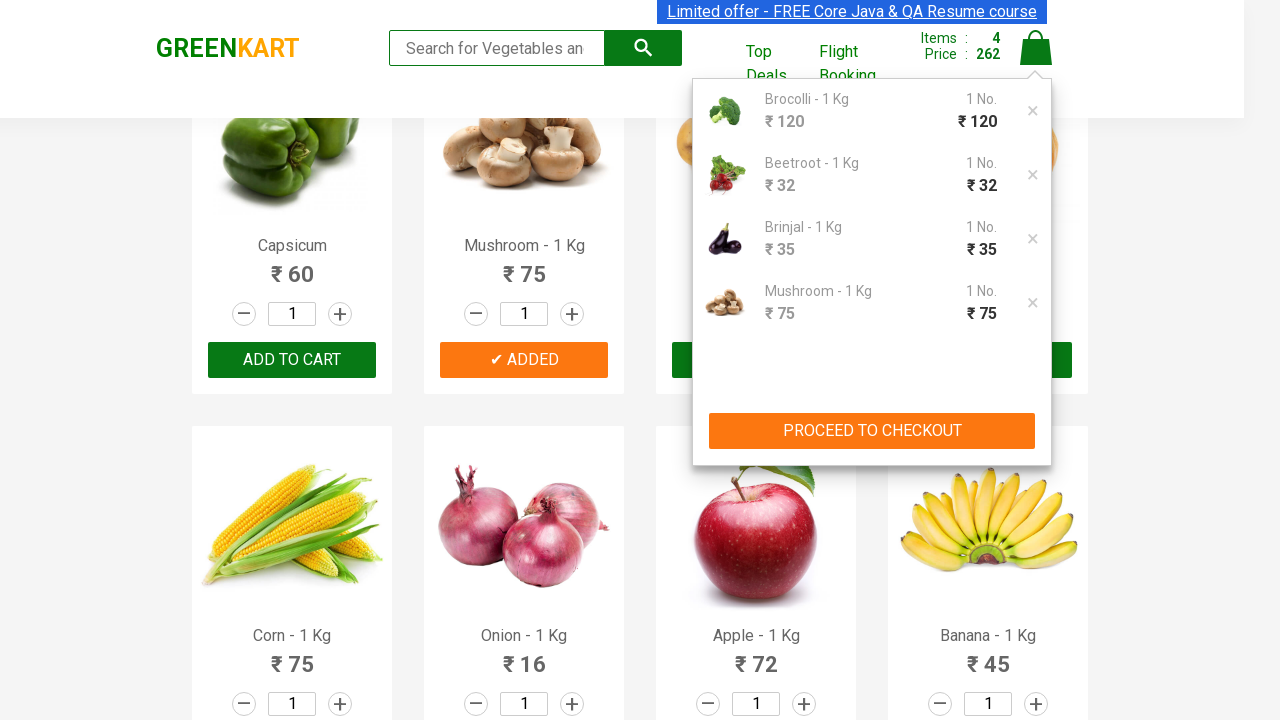

Clicked PROCEED TO CHECKOUT button at (872, 431) on xpath=//div[@class='action-block'] //button[contains(text(),'PROCEED TO CHECKOUT
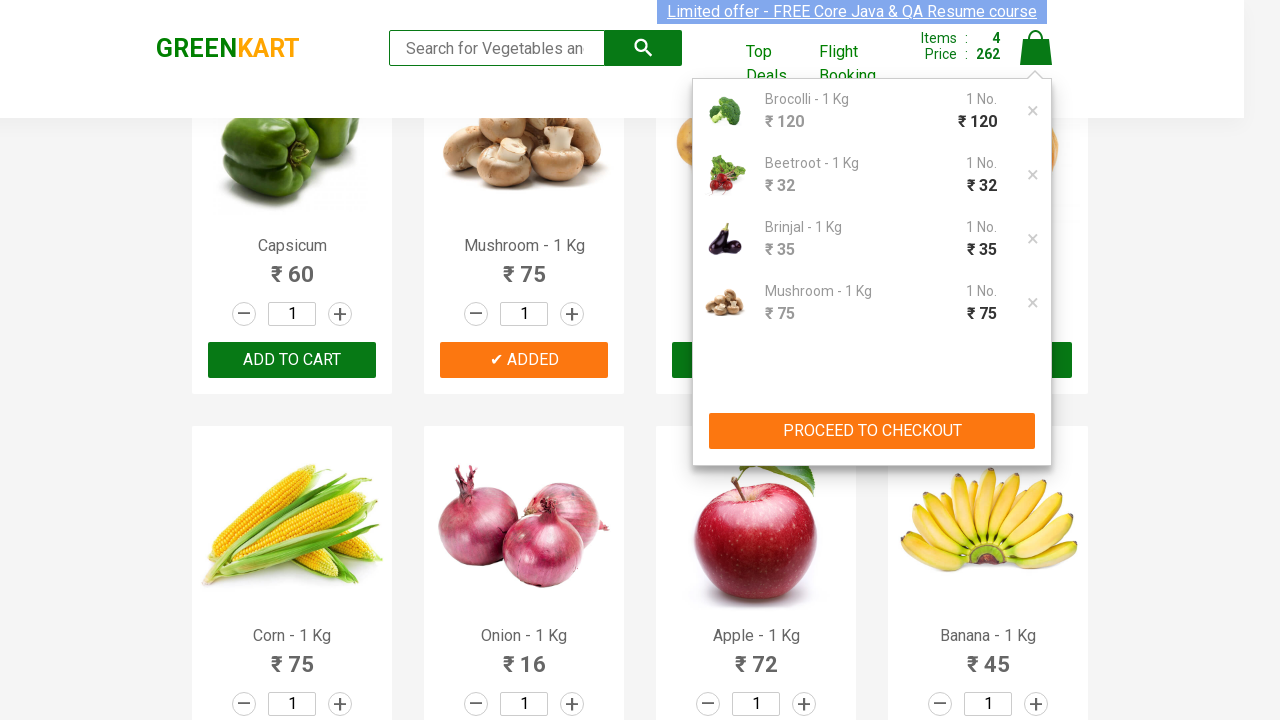

Promo code input field loaded
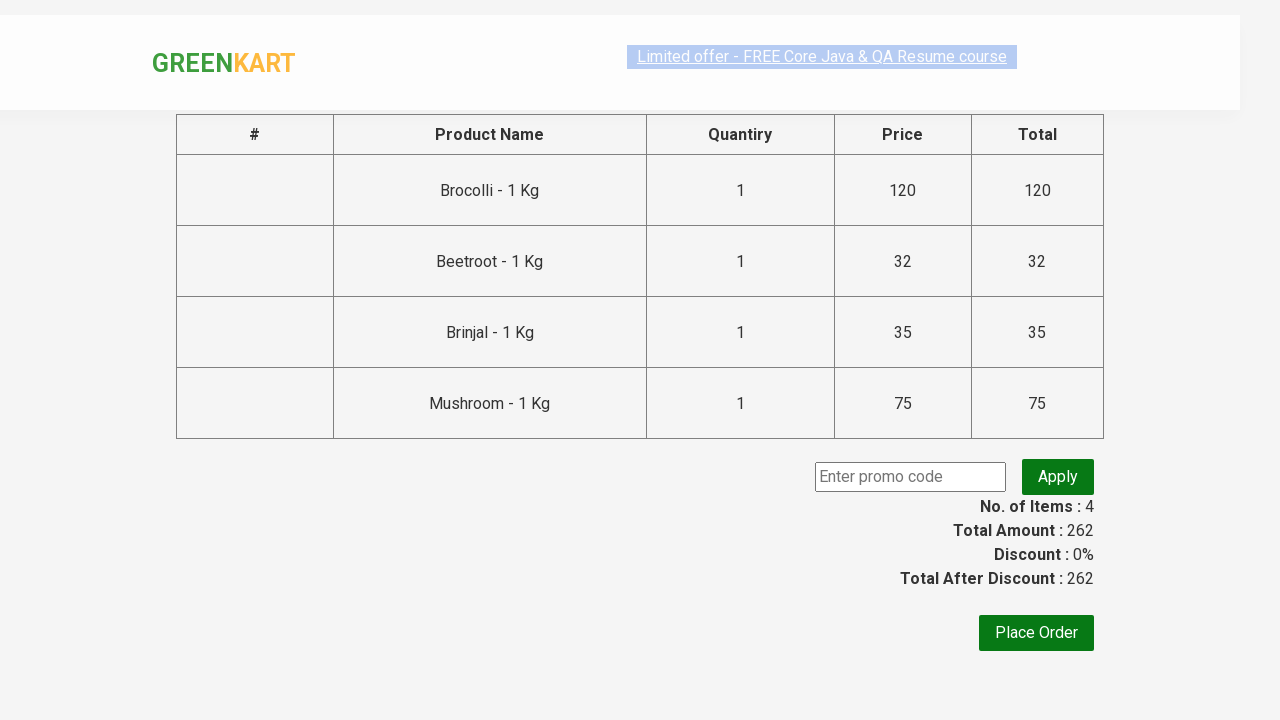

Entered promo code 'rahulshettyacademy' on input.promoCode
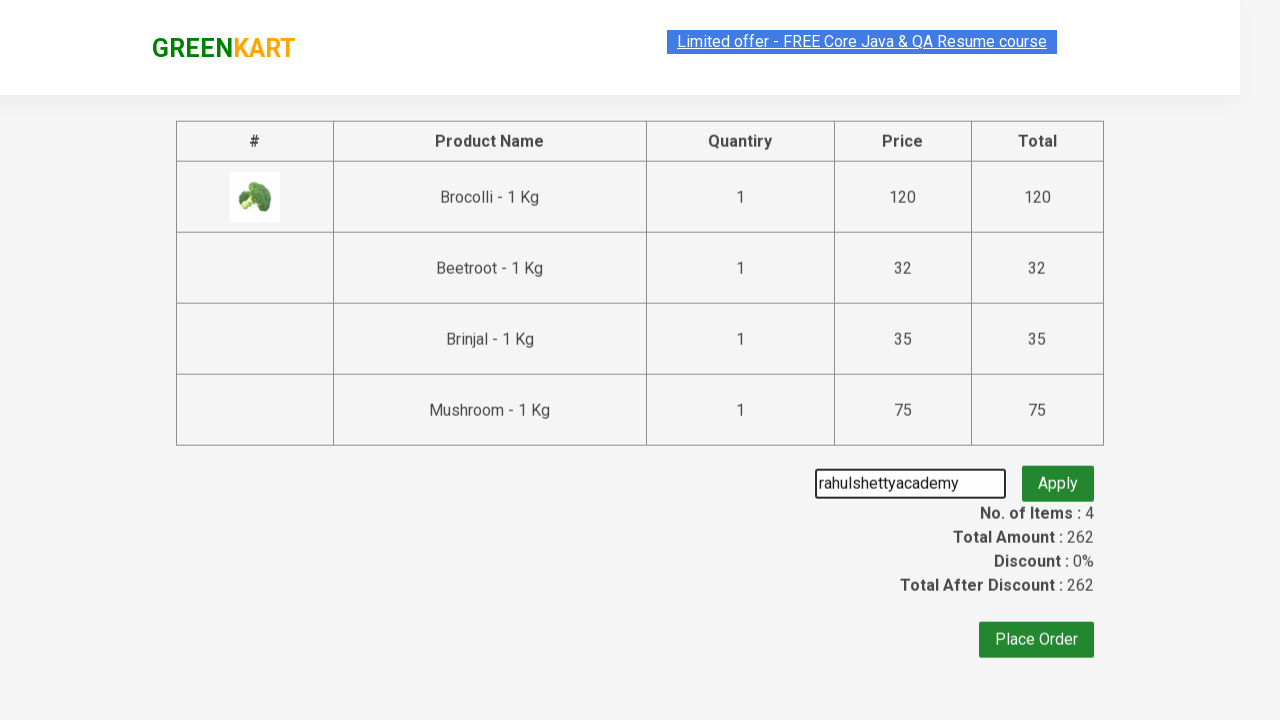

Clicked apply promo button at (1058, 477) on button.promoBtn
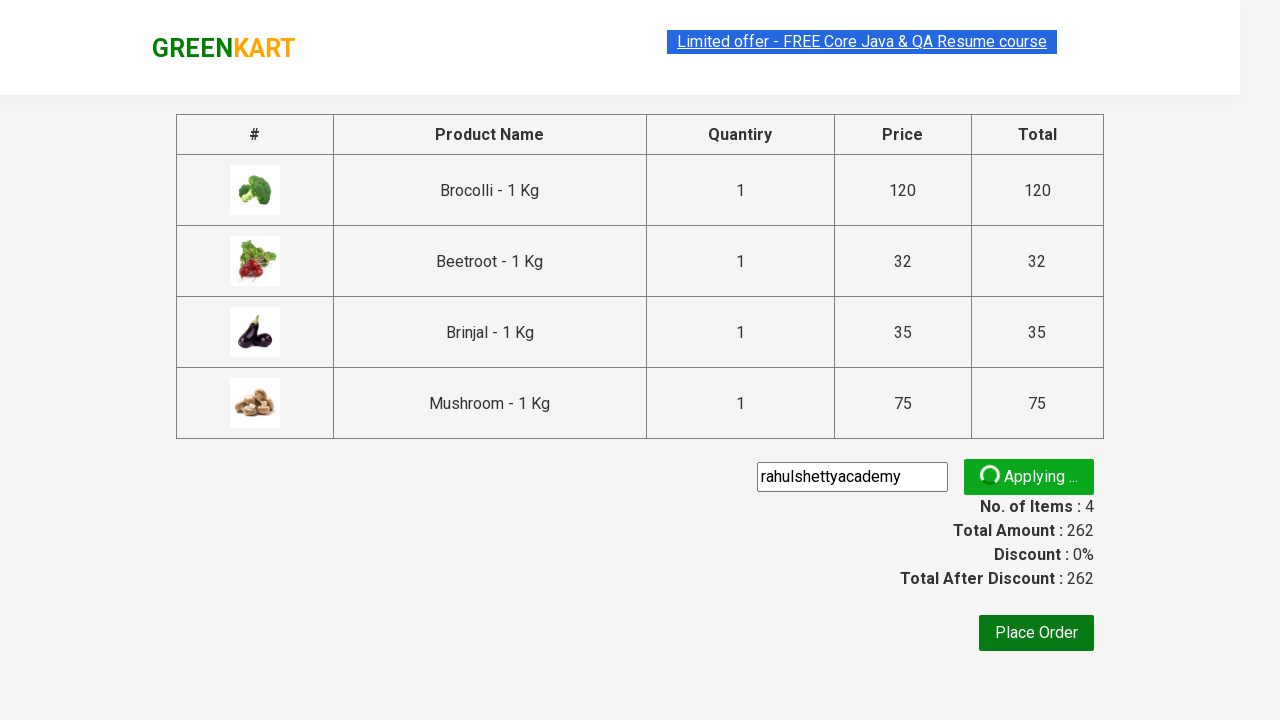

Promo code applied successfully
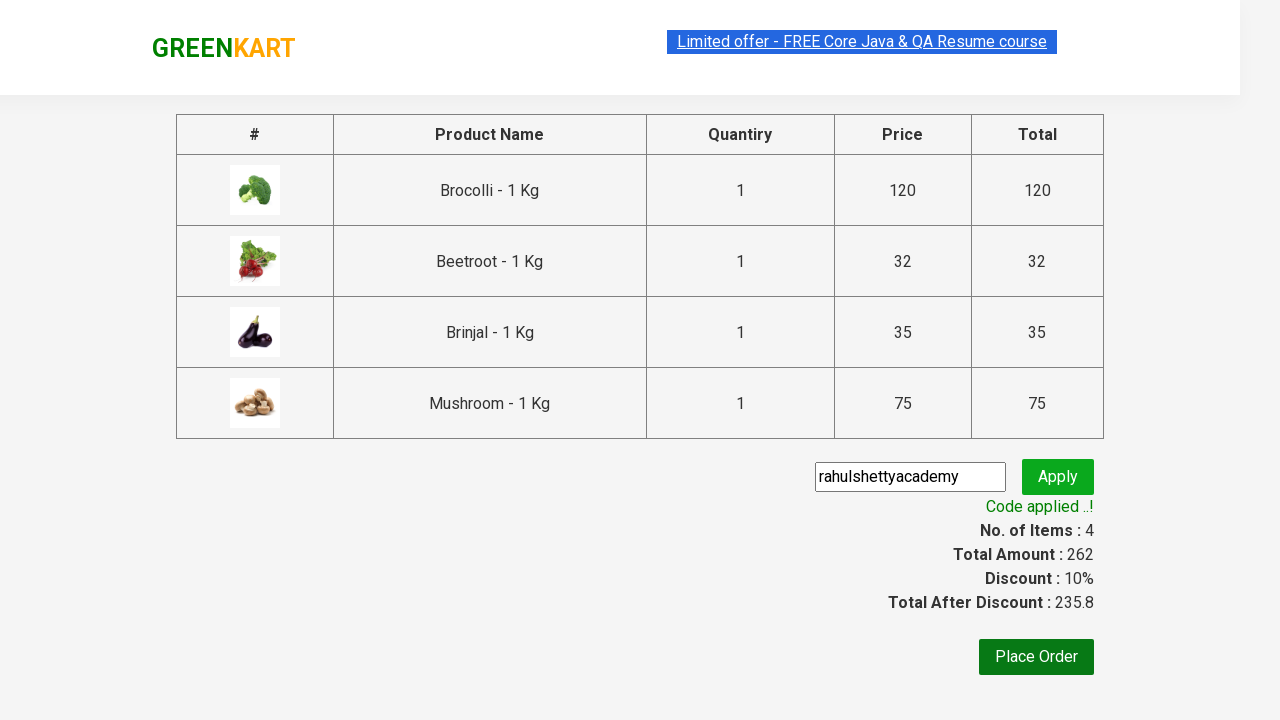

Clicked Place Order button to complete purchase at (1036, 657) on xpath=//button[contains(text(),'Place Order')]
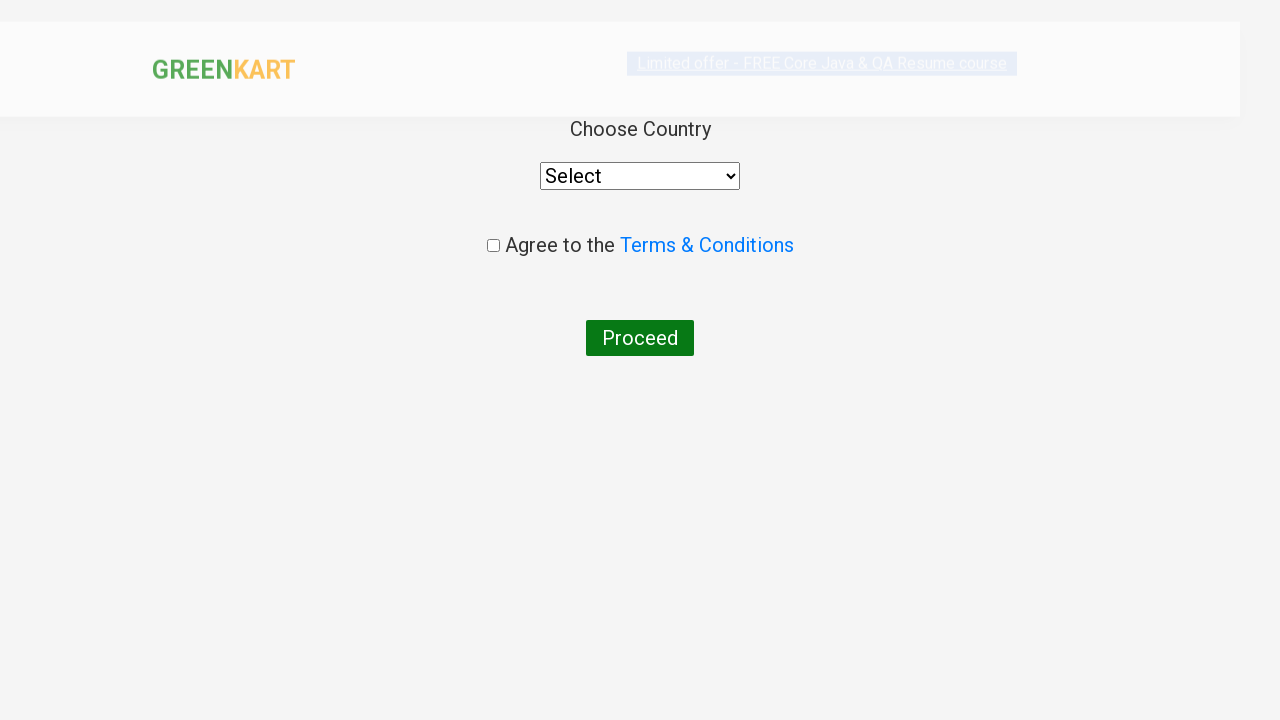

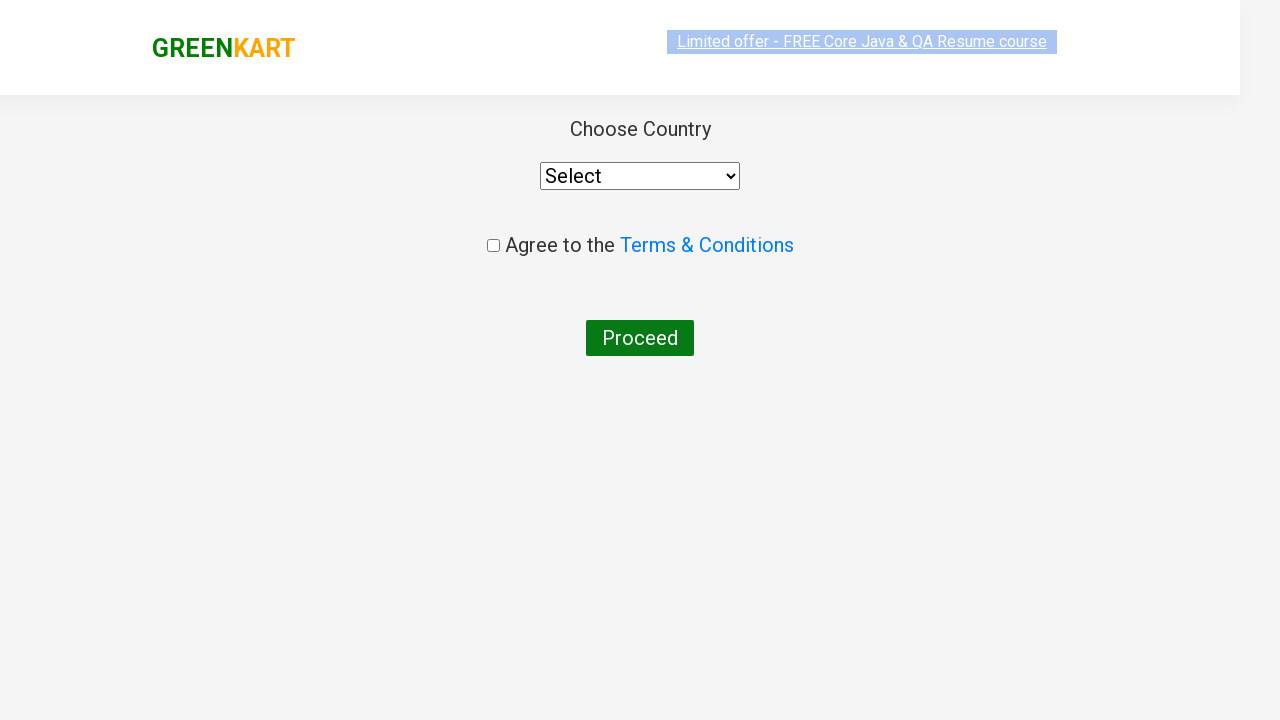